Tests iframe interaction by scrolling to the bottom of the page, switching to an embedded iframe, and filling a user data input field

Starting URL: https://cursoautomacao.netlify.app/

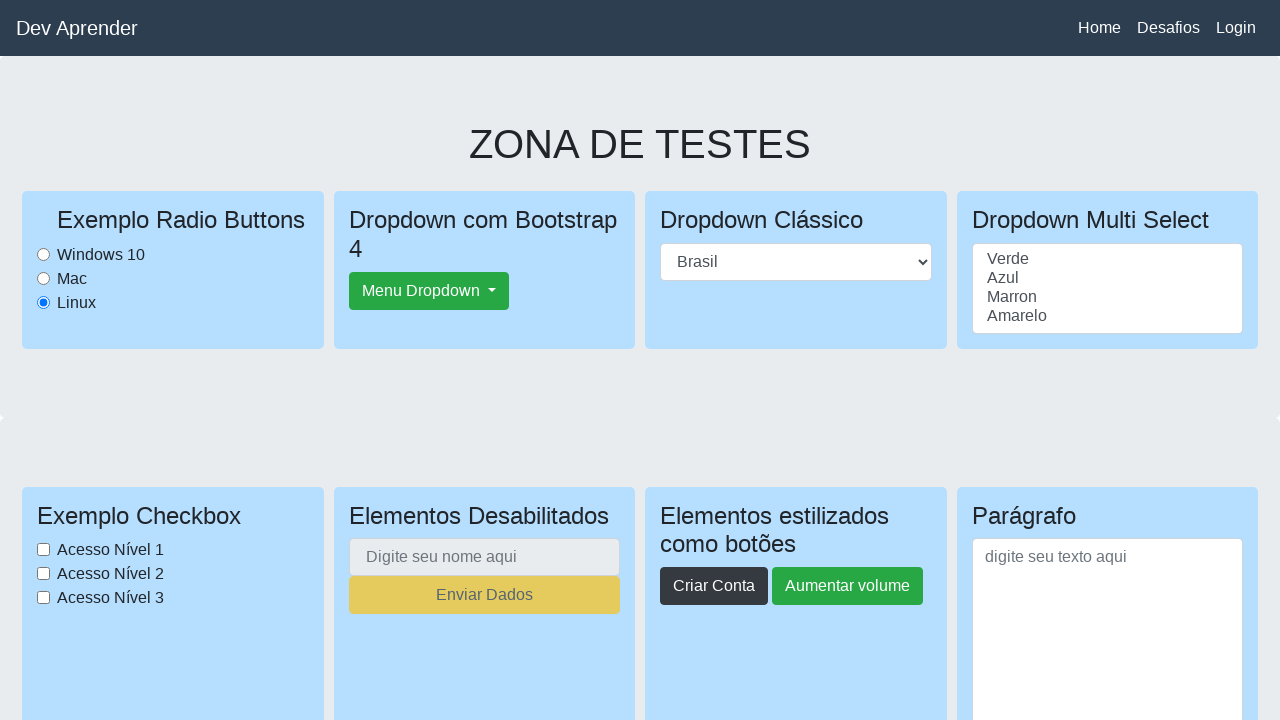

Scrolled to the bottom of the page
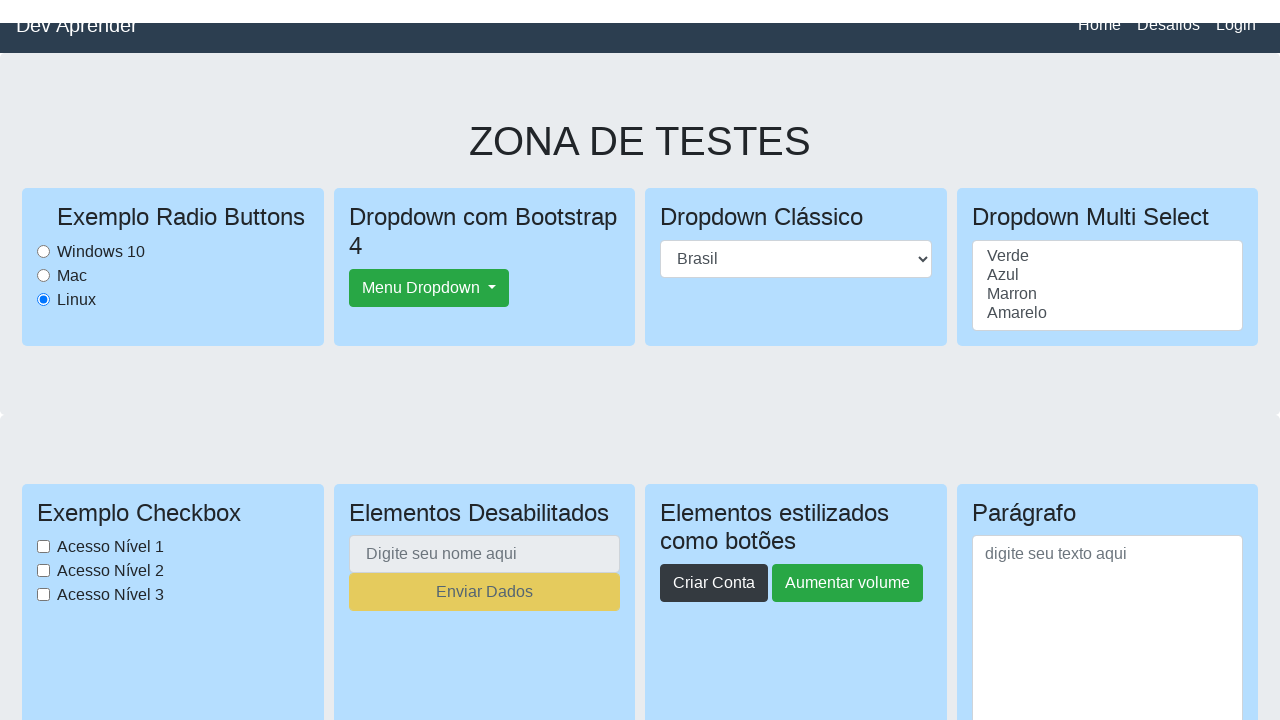

Waited for iframe to be visible
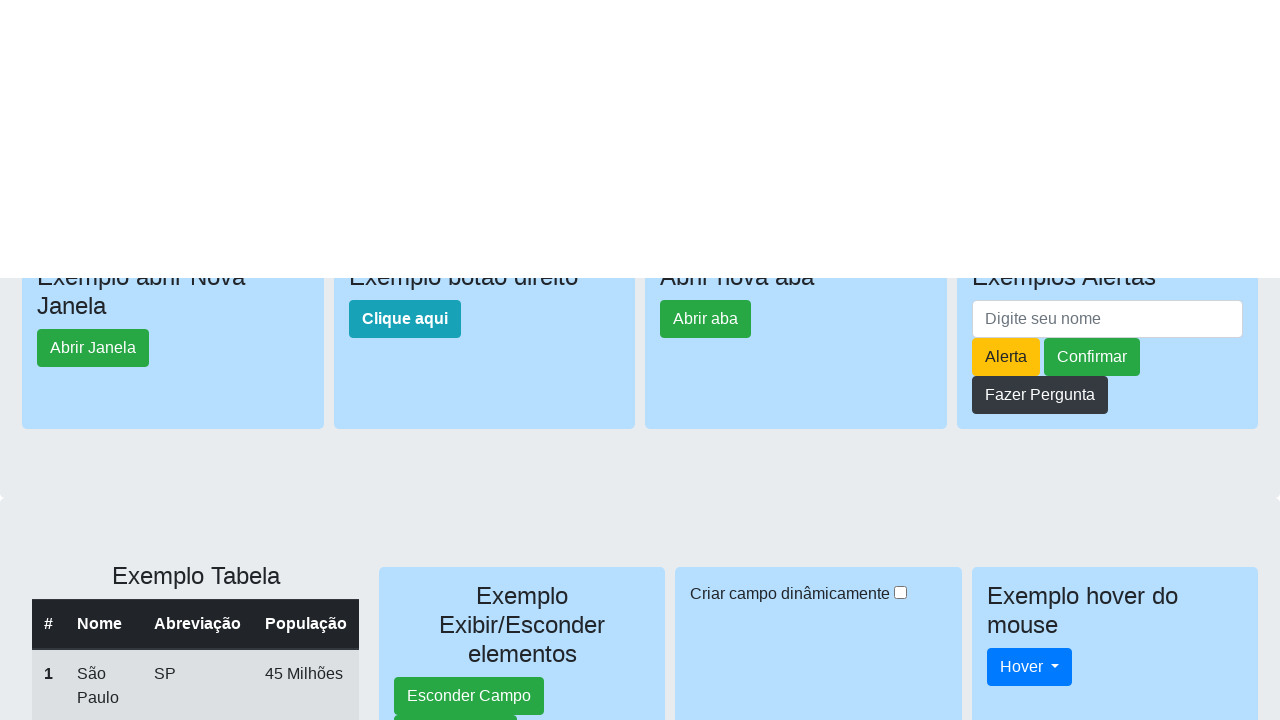

Located and switched to embedded iframe
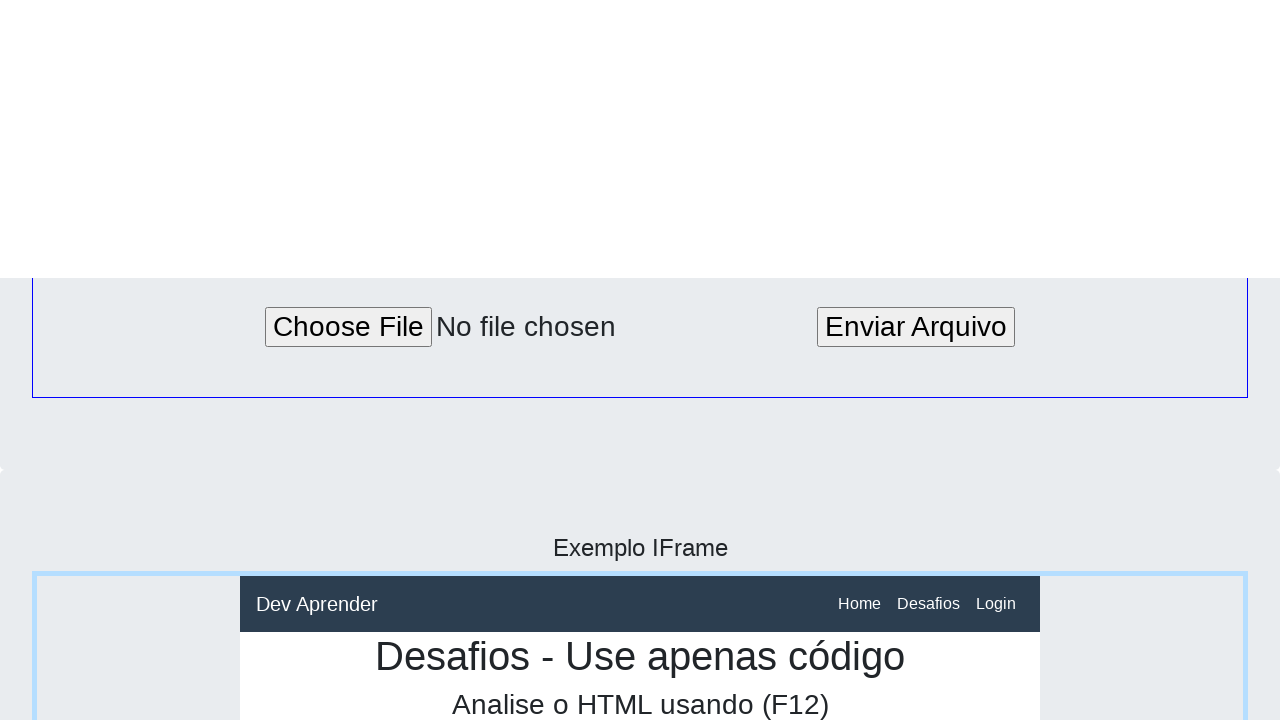

Filled user data input field with 'jhonatan' inside iframe on iframe[src='https://cursoautomacao.netlify.app/desafios.html'] >> internal:contr
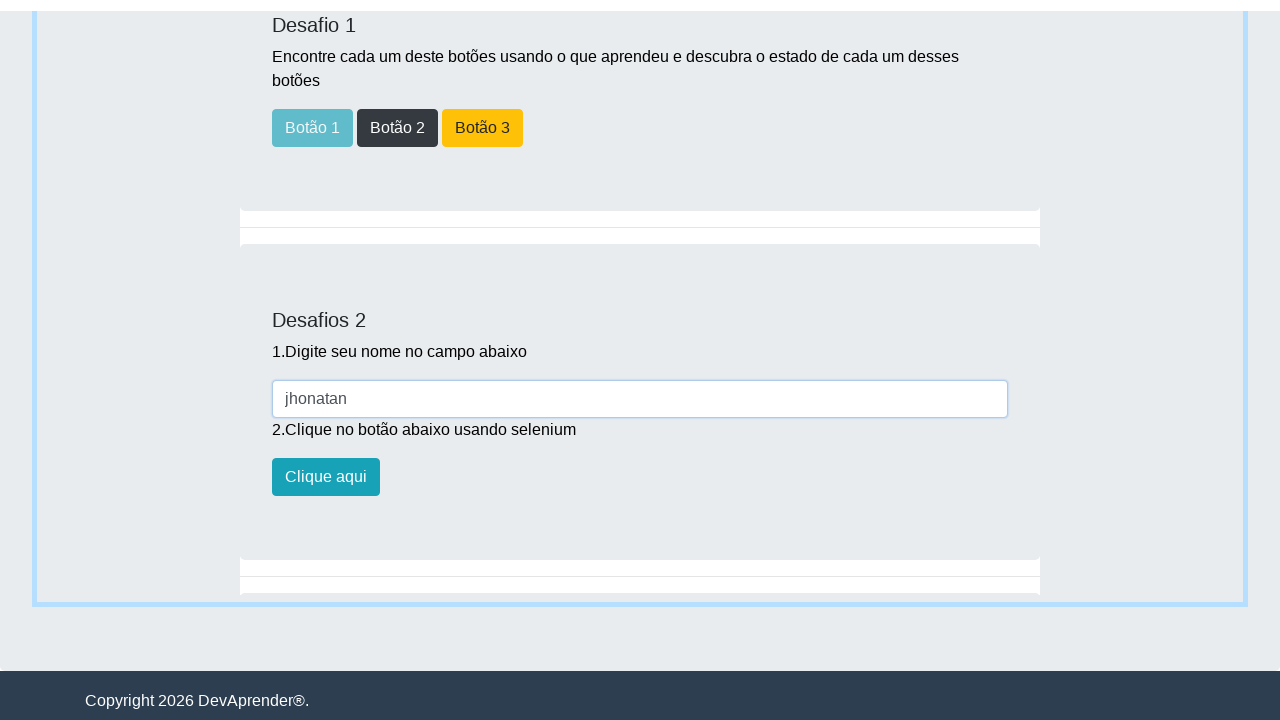

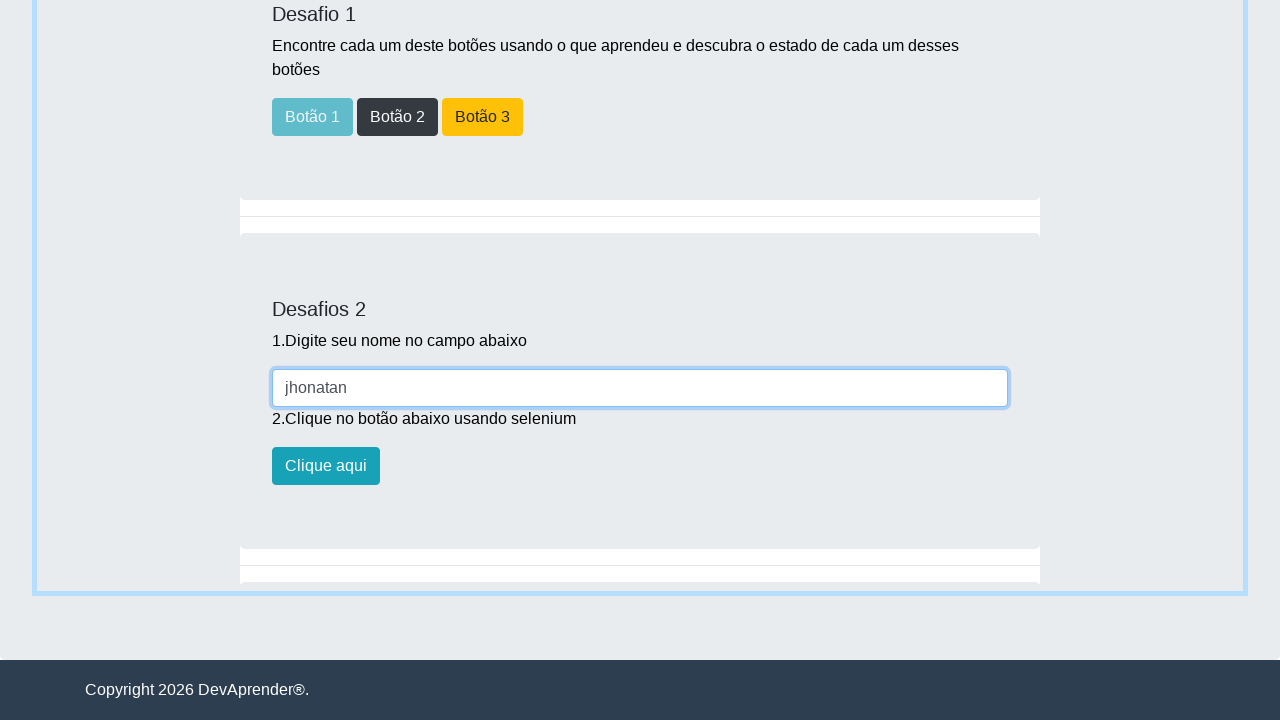